Tests the search functionality on Python.org by entering a search query "pycon" and submitting the form

Starting URL: https://www.python.org

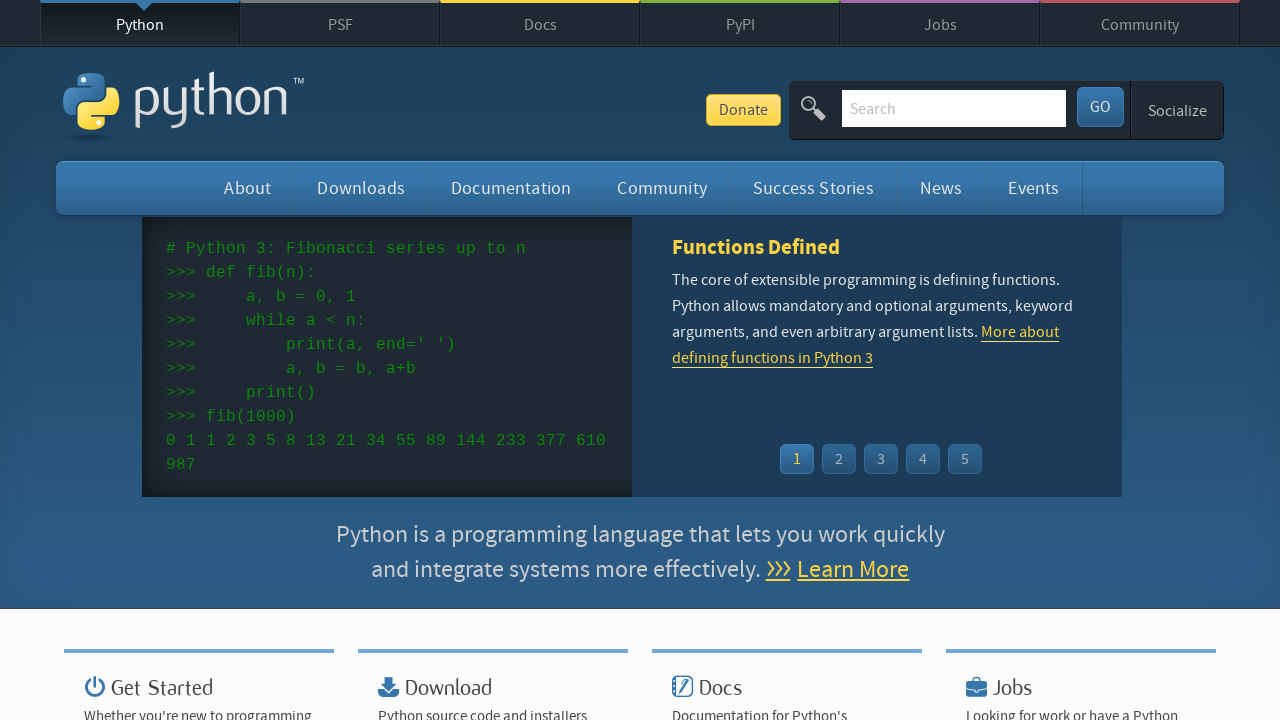

Cleared search input field on input[name='q']
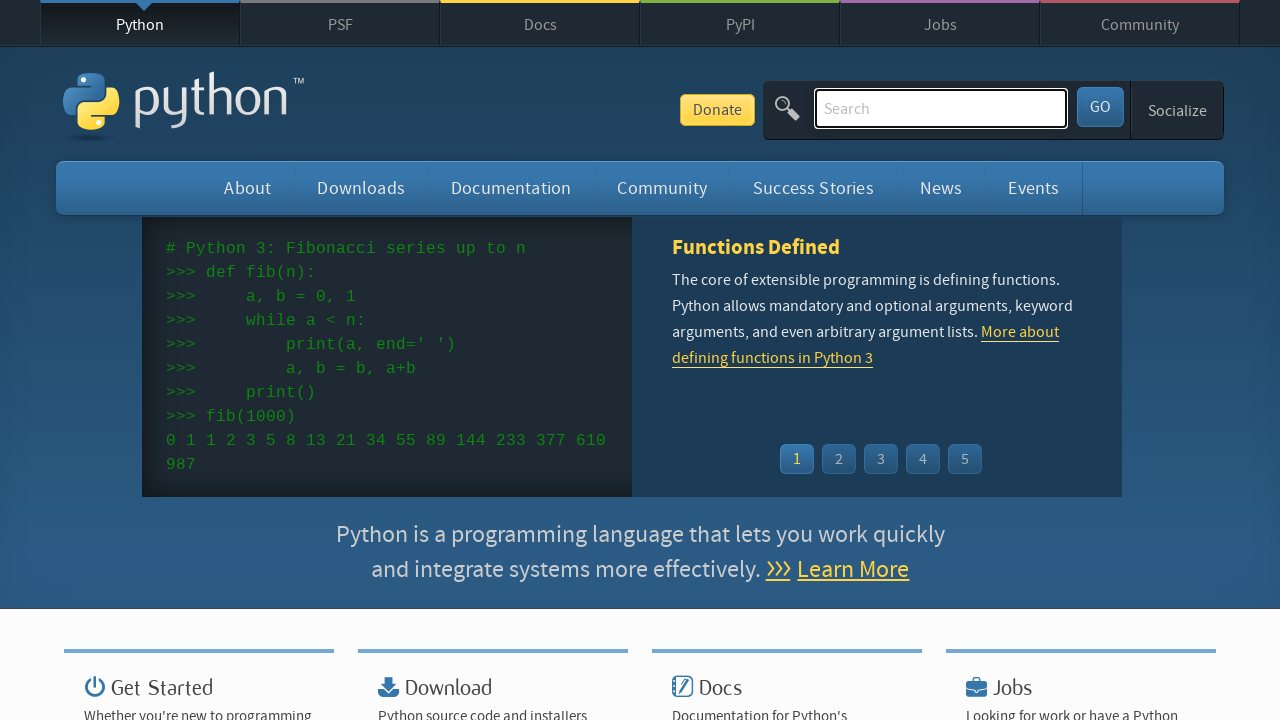

Entered search query 'pycon' into search field on input[name='q']
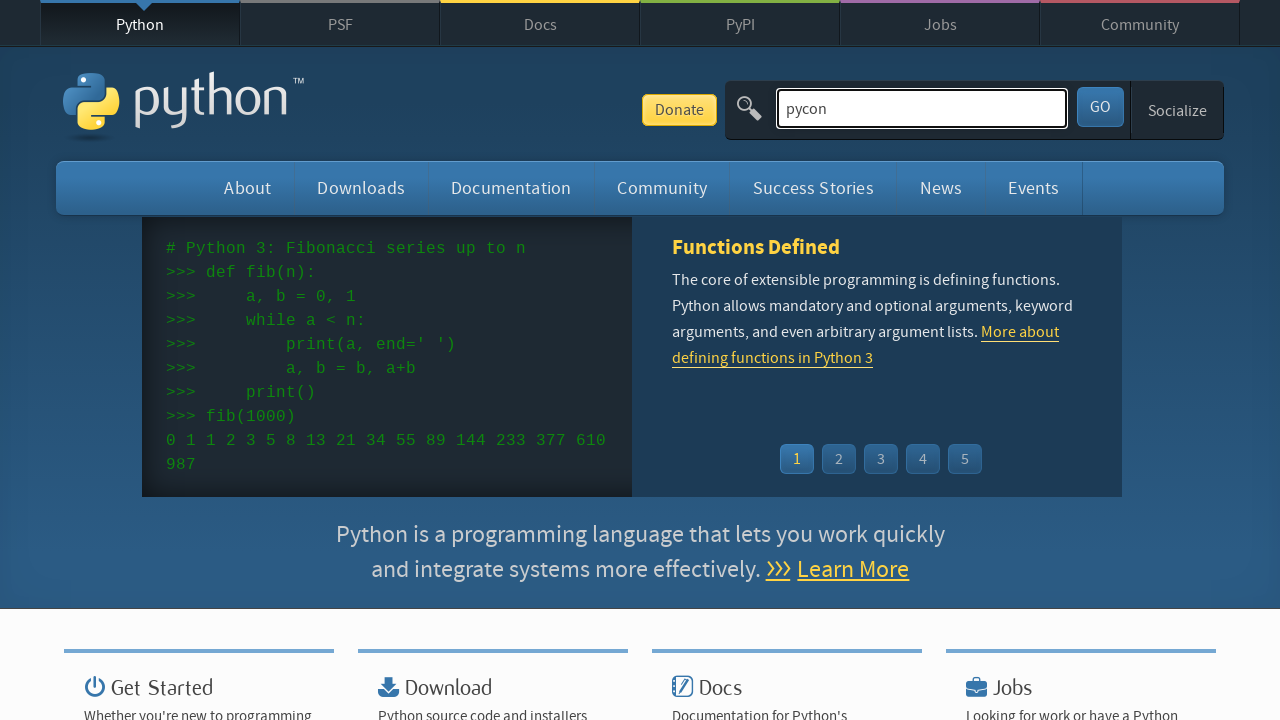

Submitted search form by pressing Enter on input[name='q']
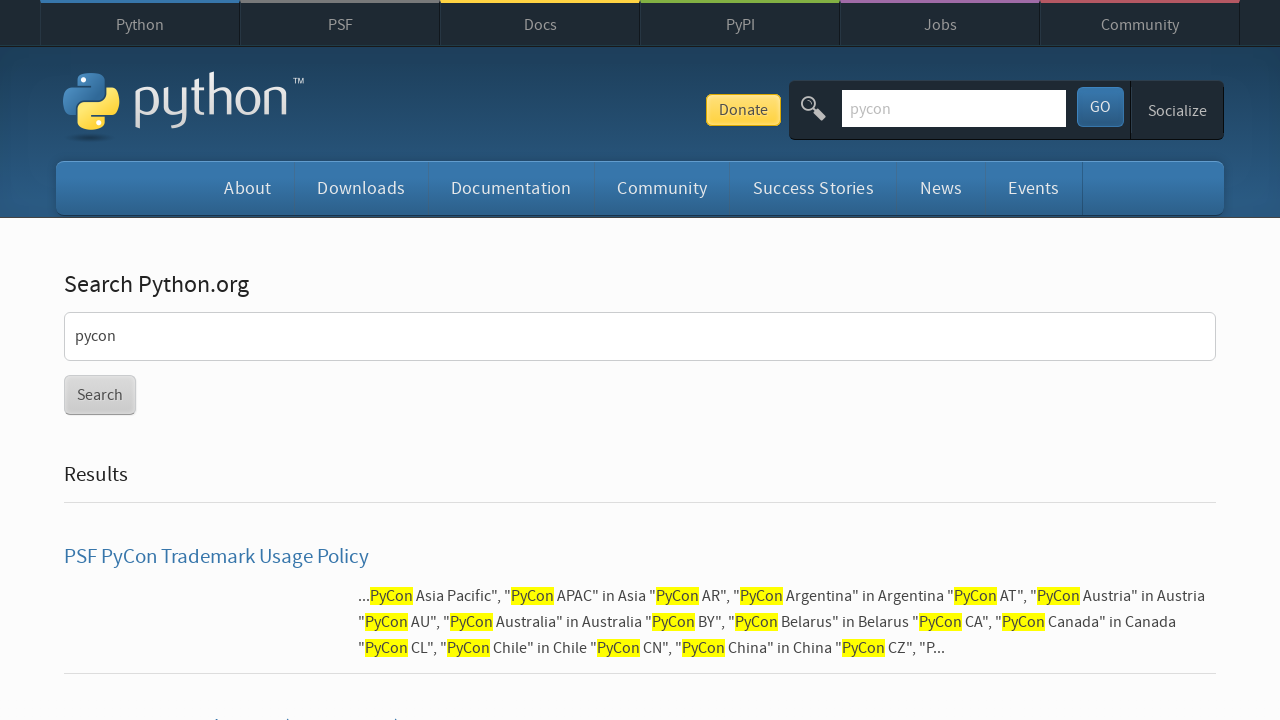

Search results loaded (networkidle state reached)
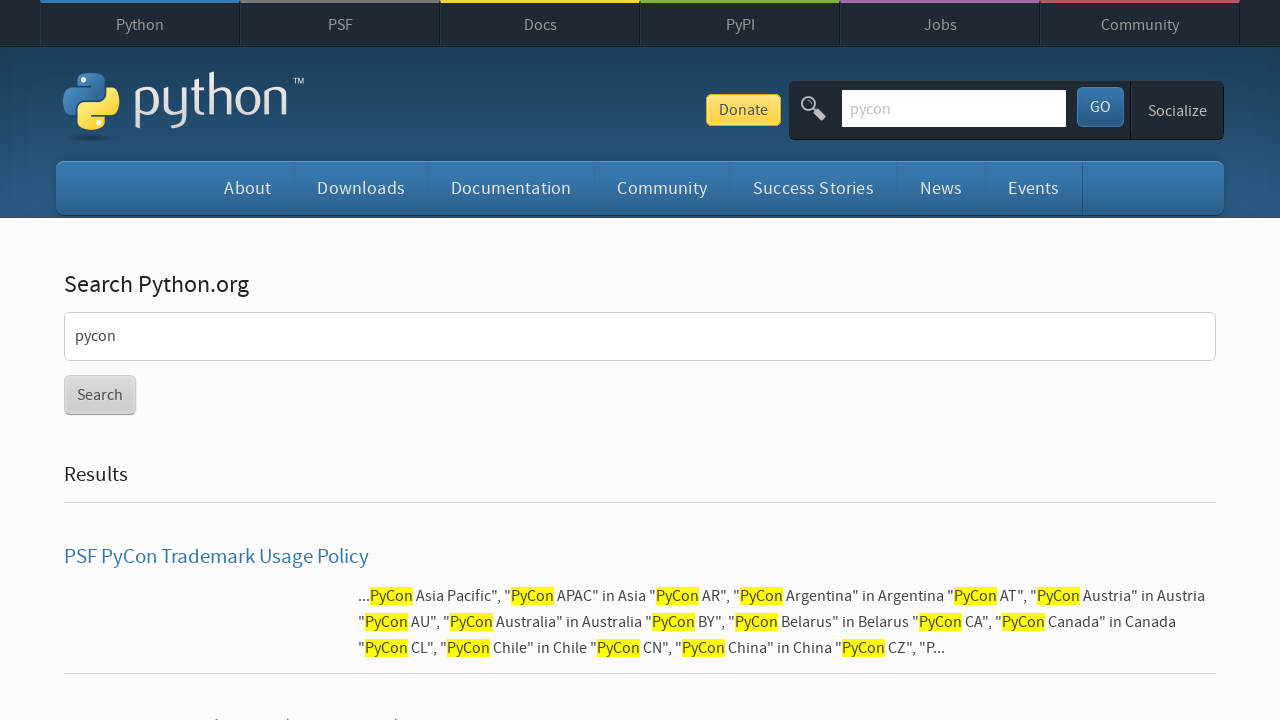

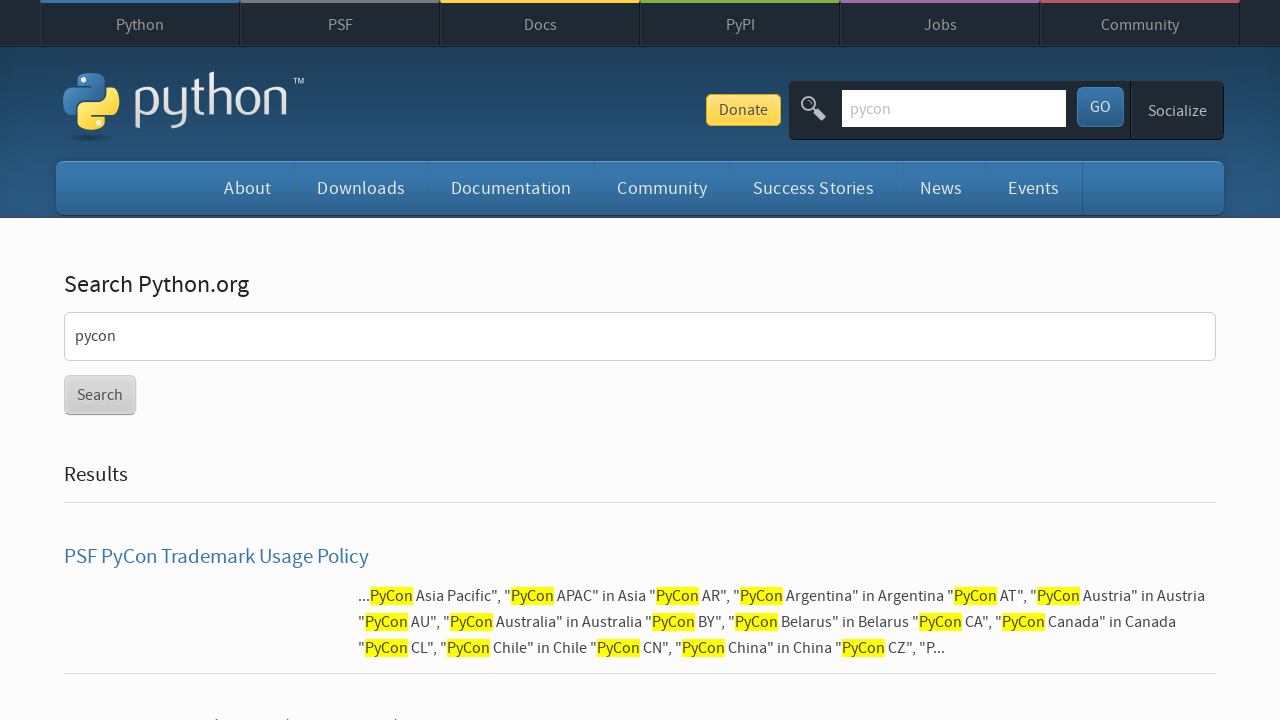